Tests selecting the first checkbox element on the page

Starting URL: https://www.ultimateqa.com/simple-html-elements-for-automation/

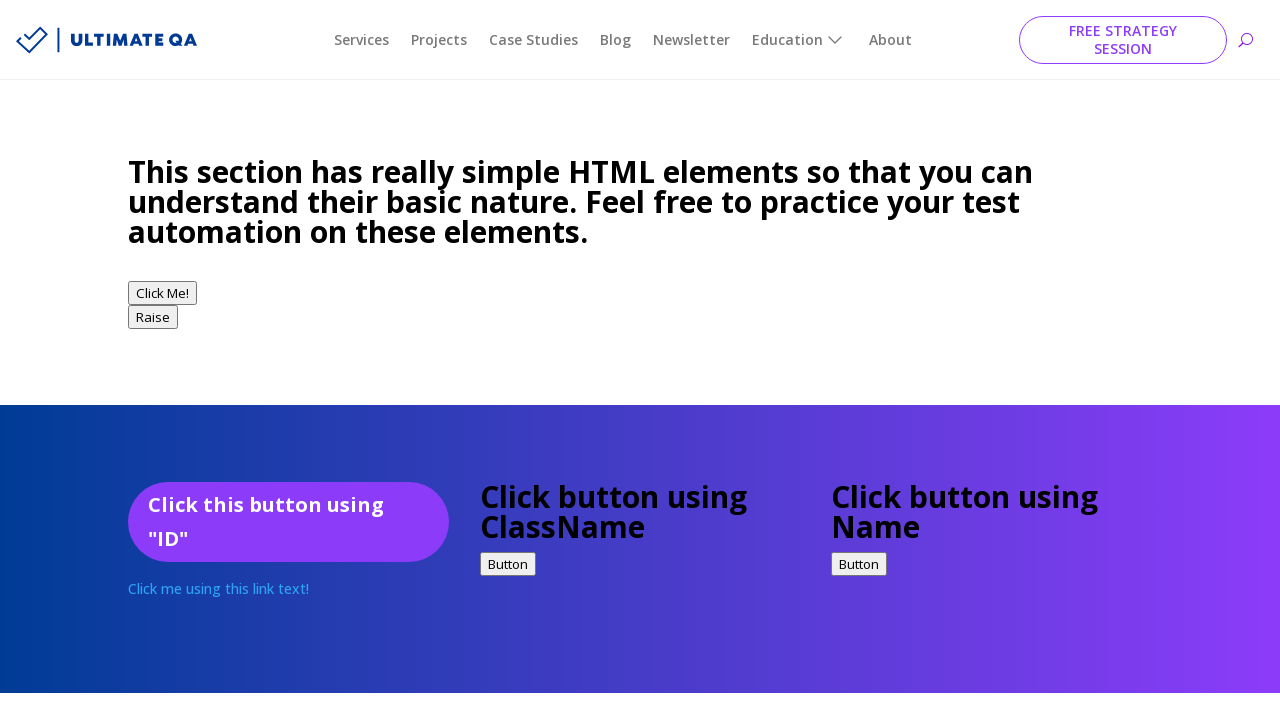

Clicked the first checkbox element on the page at (138, 361) on input[type='checkbox'] >> nth=0
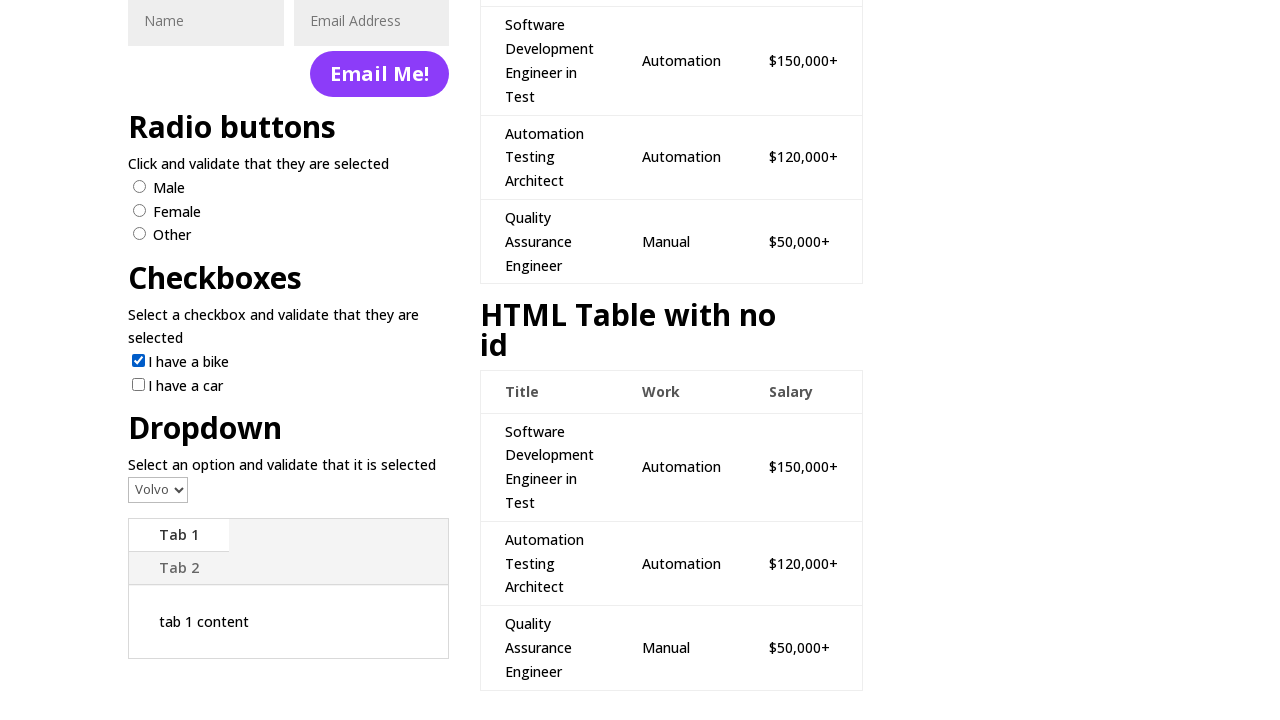

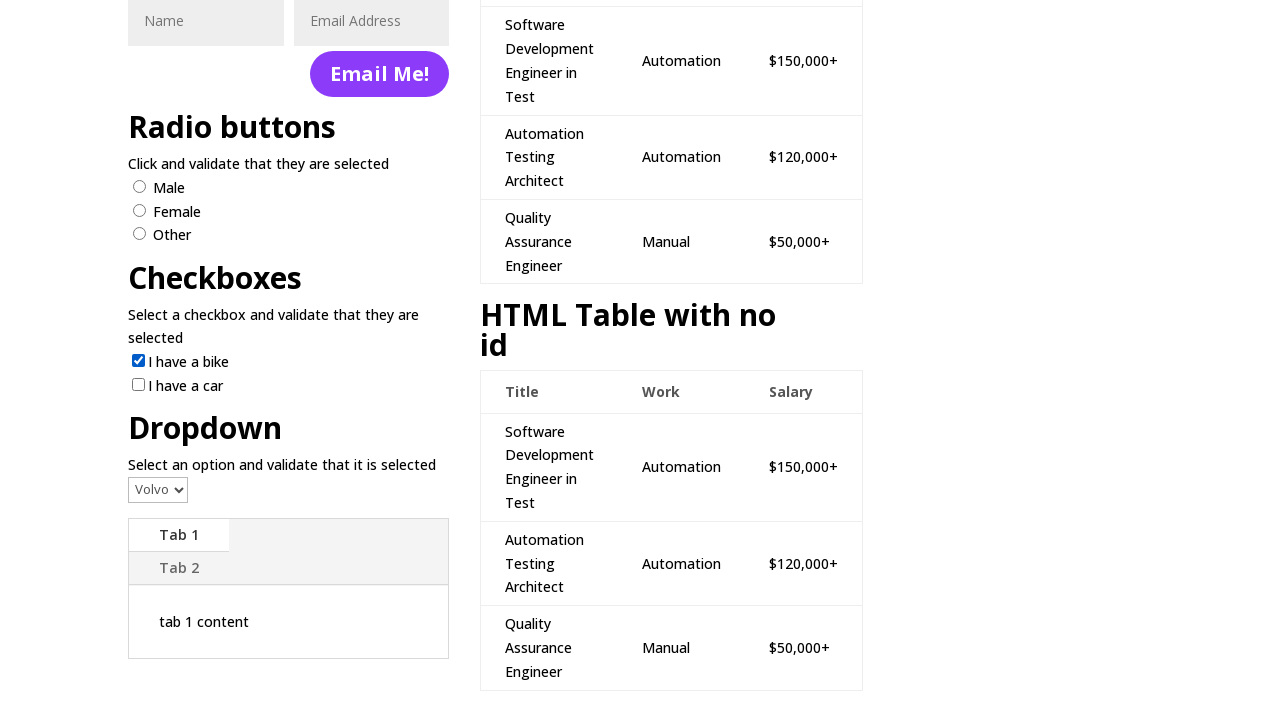